Tests clicking the New Window button which opens a new browser window, then verifies the URL and heading text on the new window

Starting URL: https://demoqa.com

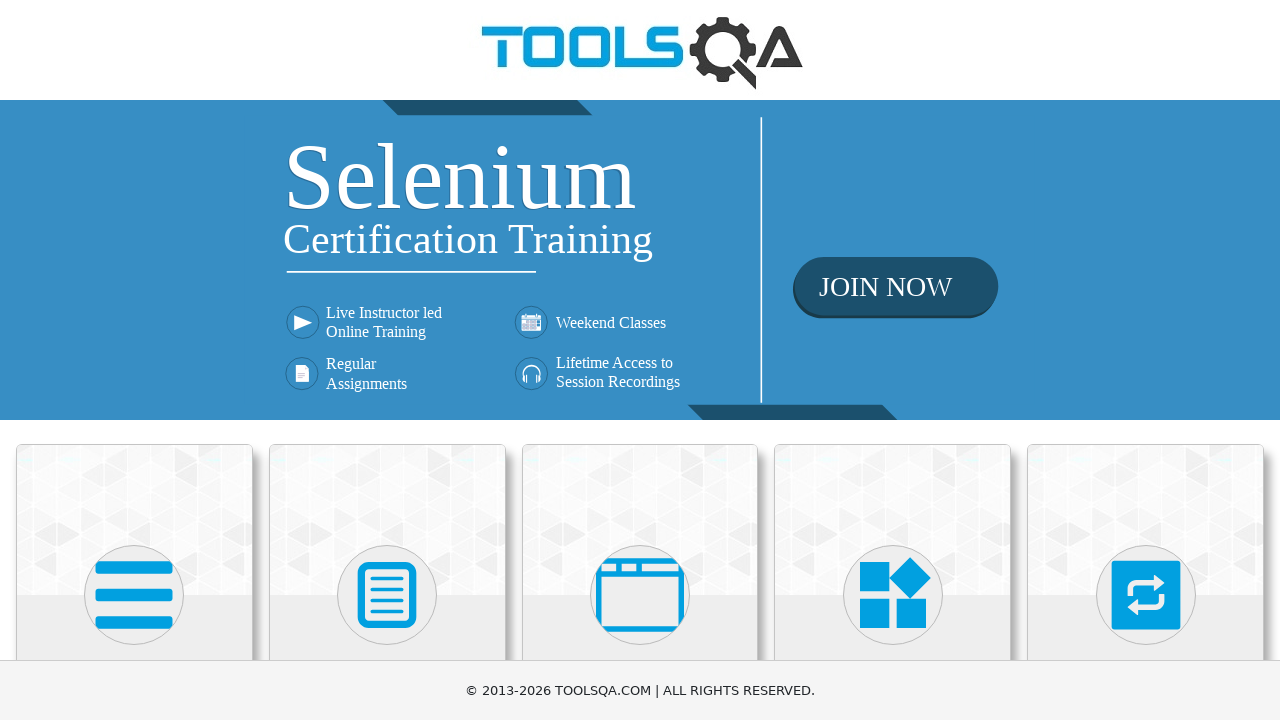

Clicked on Alerts, Frame & Windows card at (640, 360) on text=Alerts, Frame & Windows
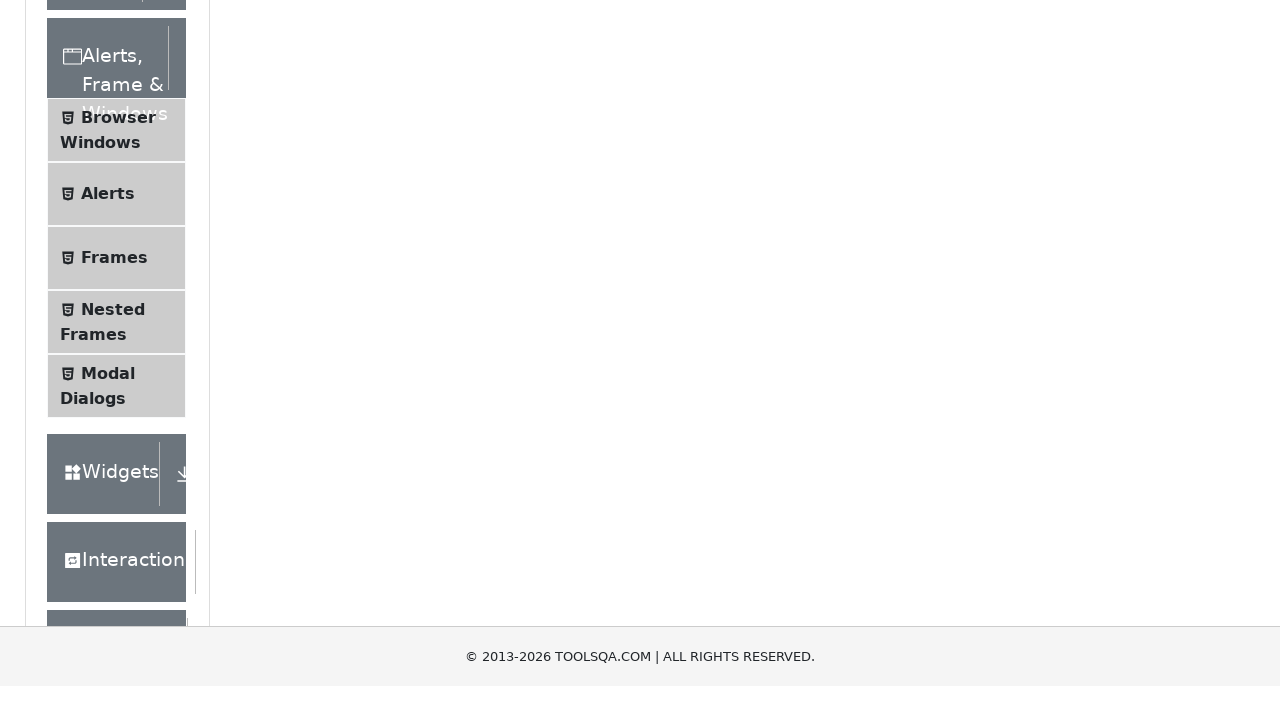

Clicked on Browser Windows in the left side menu at (118, 424) on text=Browser Windows
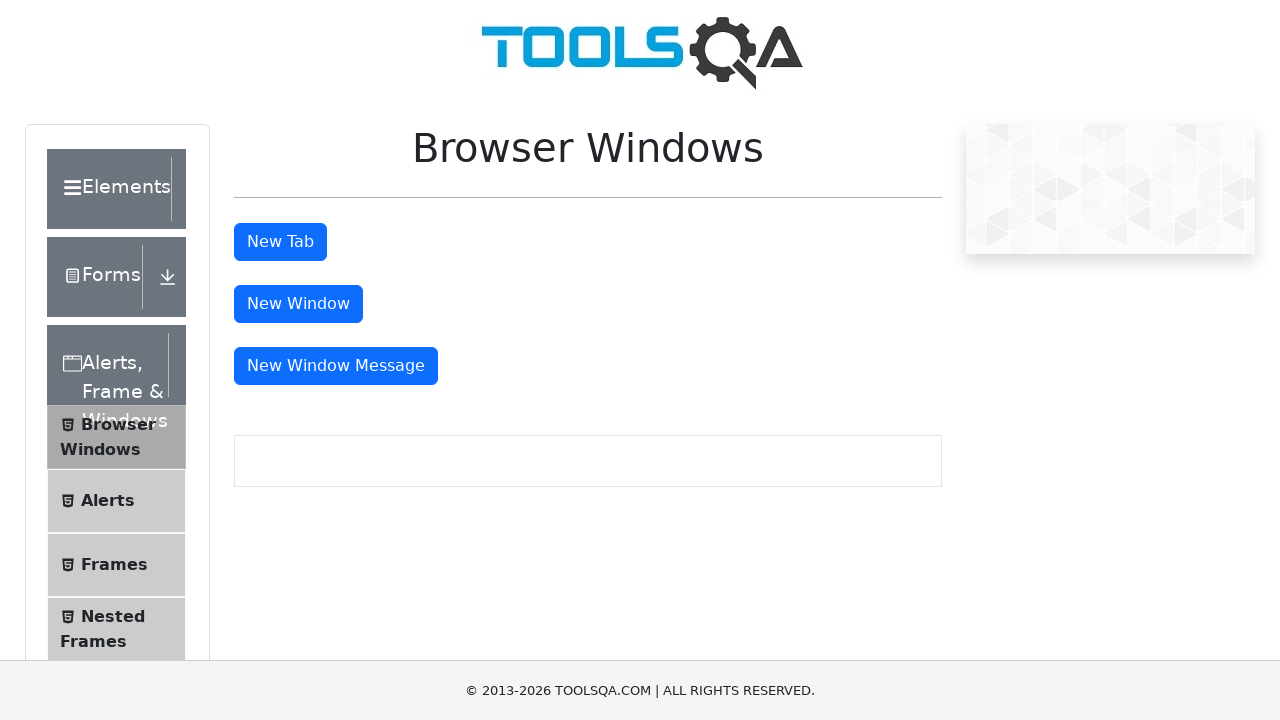

Scrolled New Window button into view
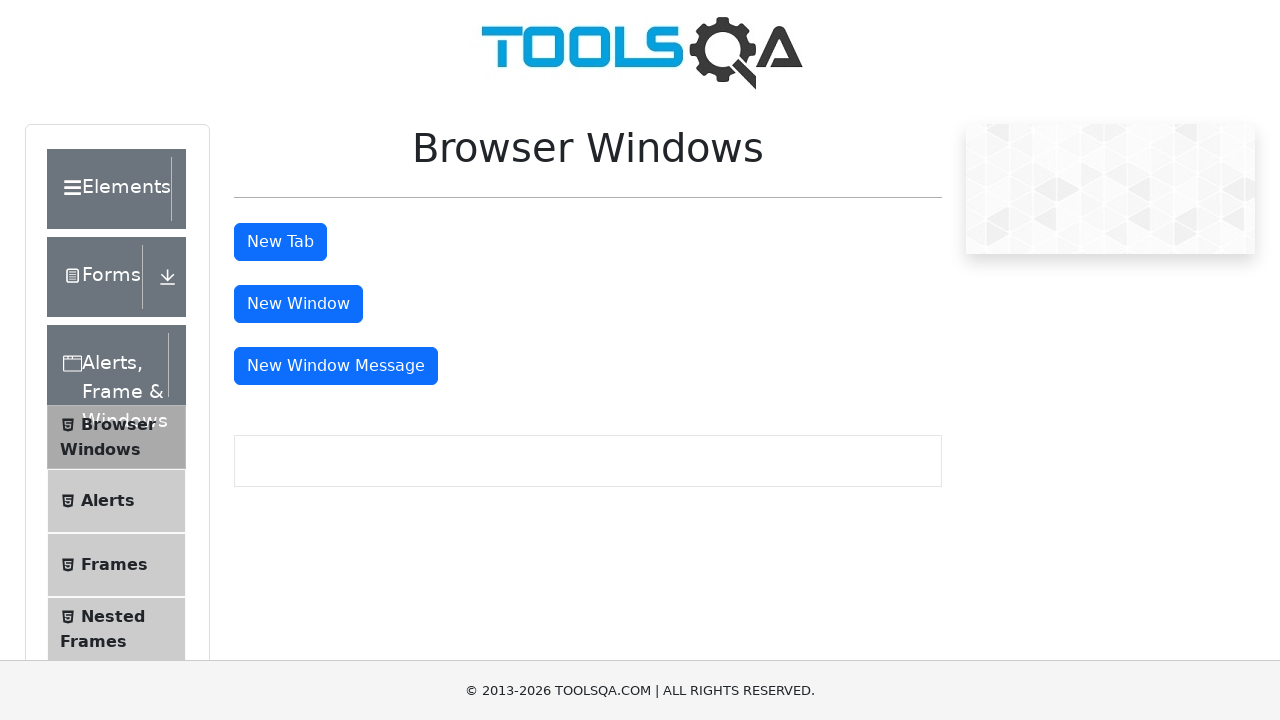

Clicked New Window button at (298, 304) on #windowButton
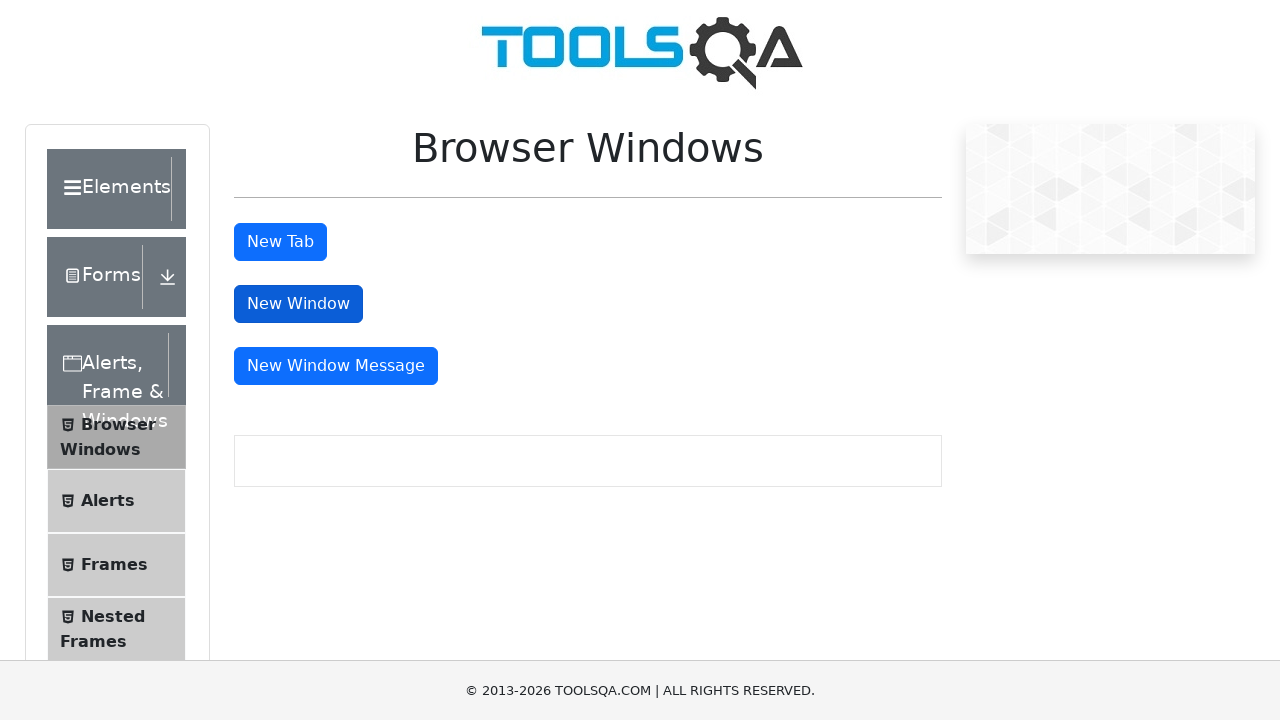

New window loaded
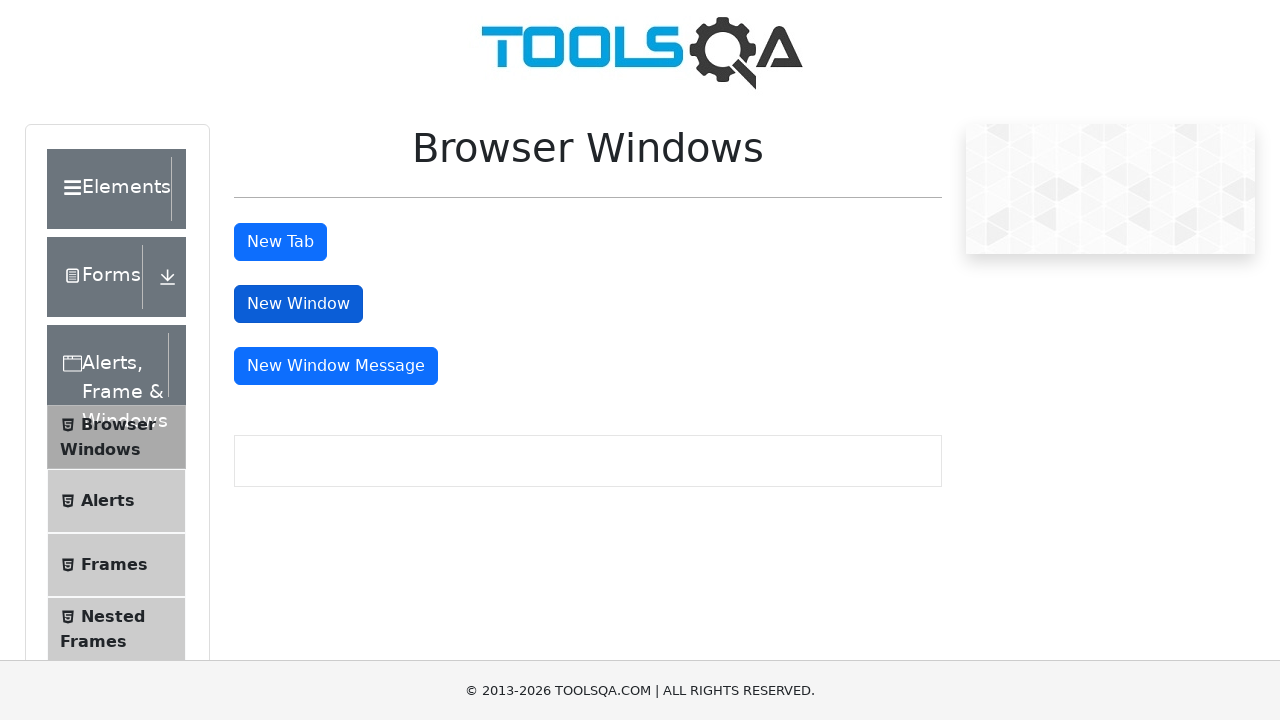

Verified new window URL is https://demoqa.com/sample
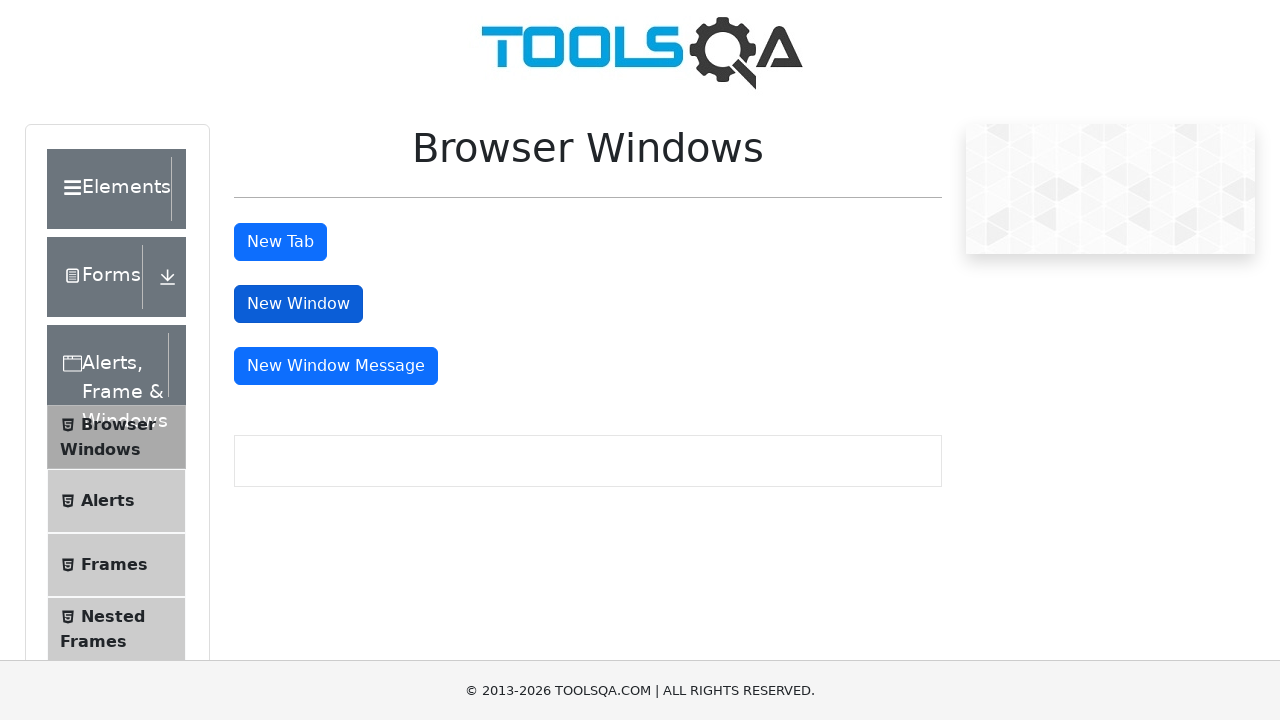

Located heading element in new window
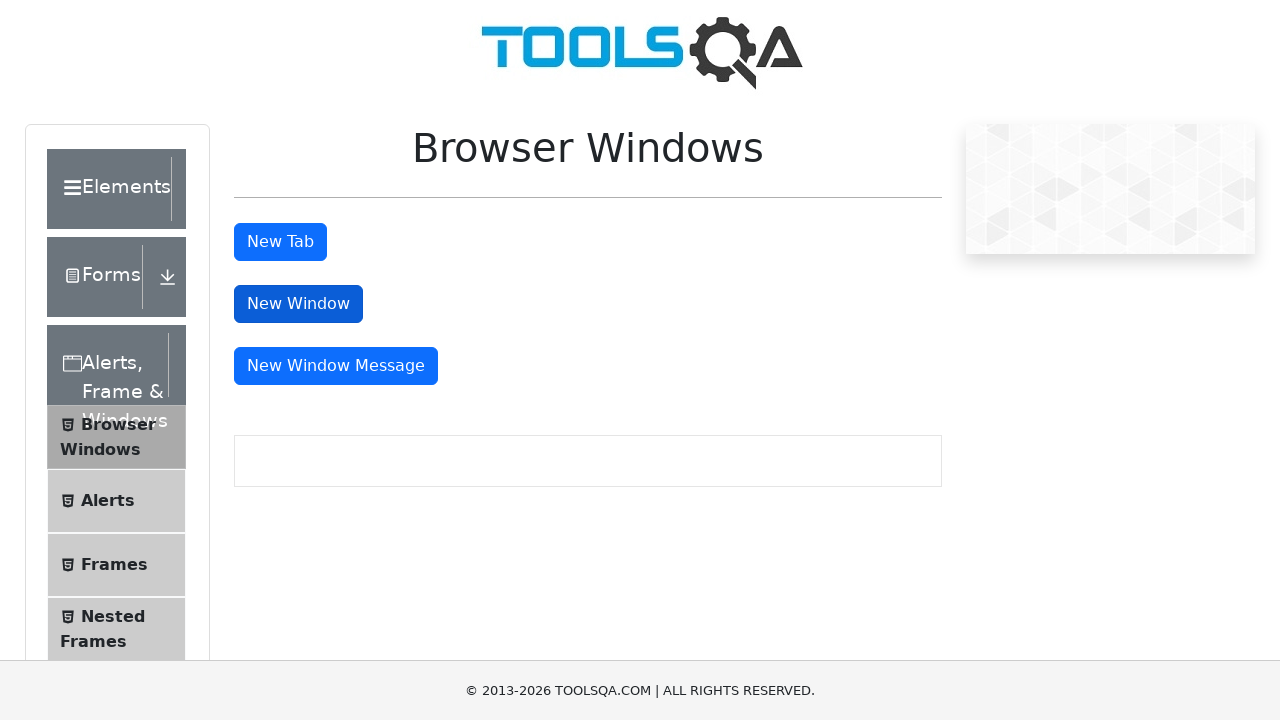

Verified heading text is 'This is a sample page'
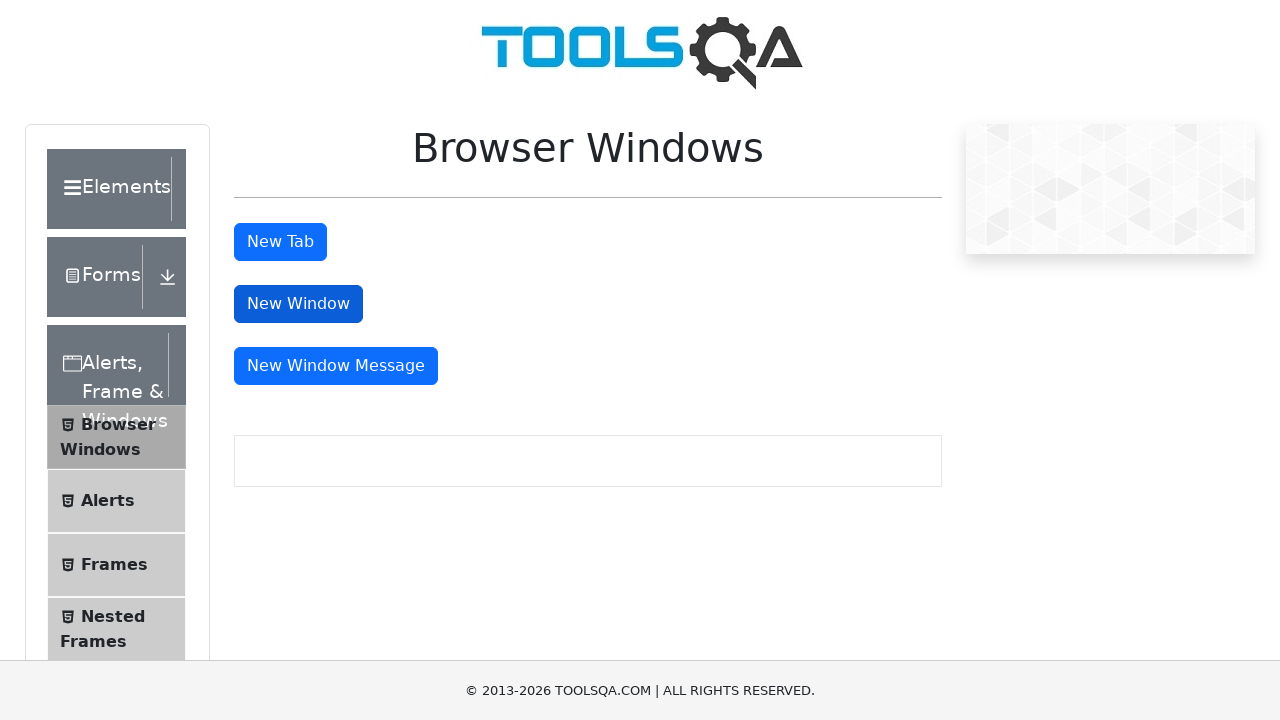

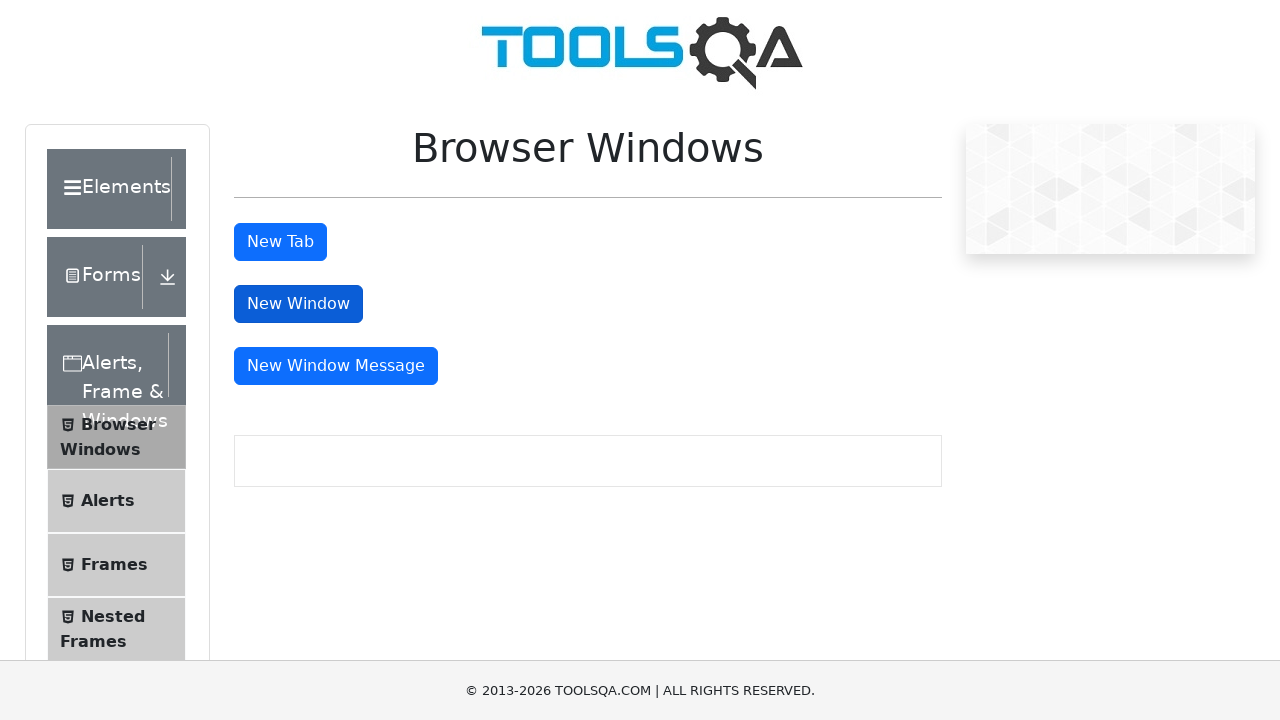